Finds the column index of 'Last Name' column in the table header

Starting URL: http://automationbykrishna.com/index.html#

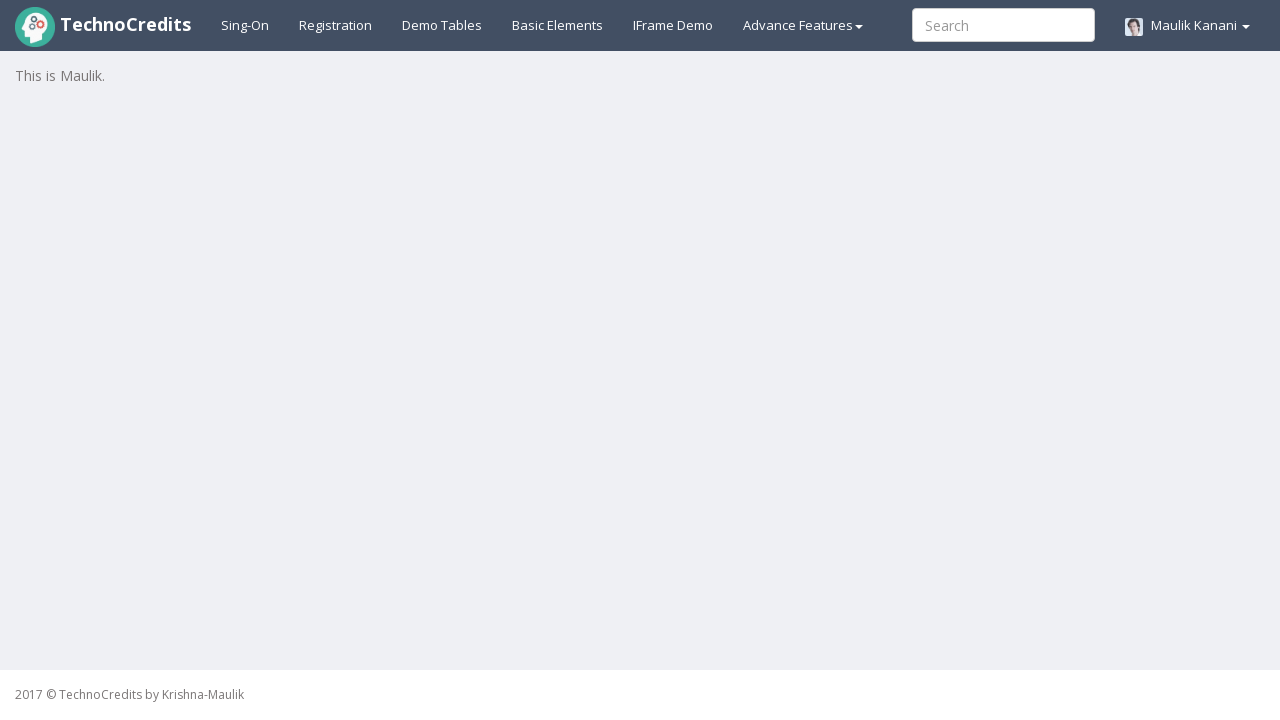

Clicked on demo tables link at (442, 25) on xpath=//a[@id='demotable']
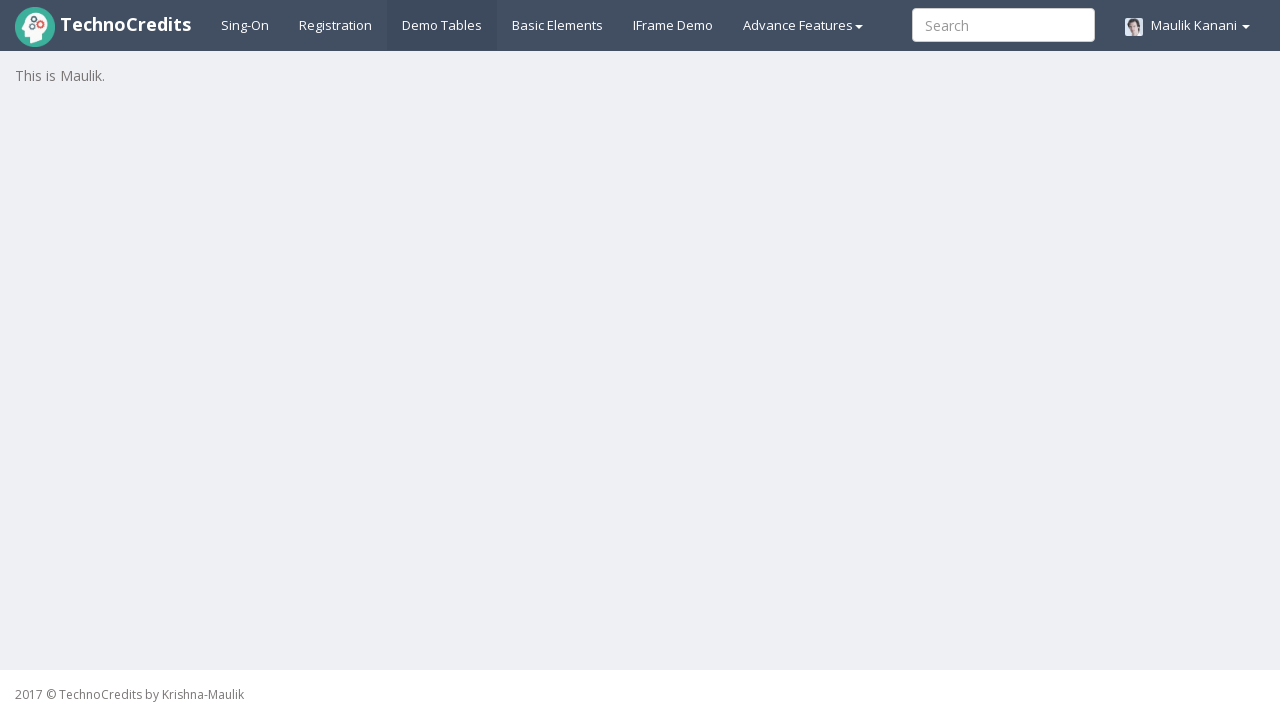

Table with id 'table1' loaded
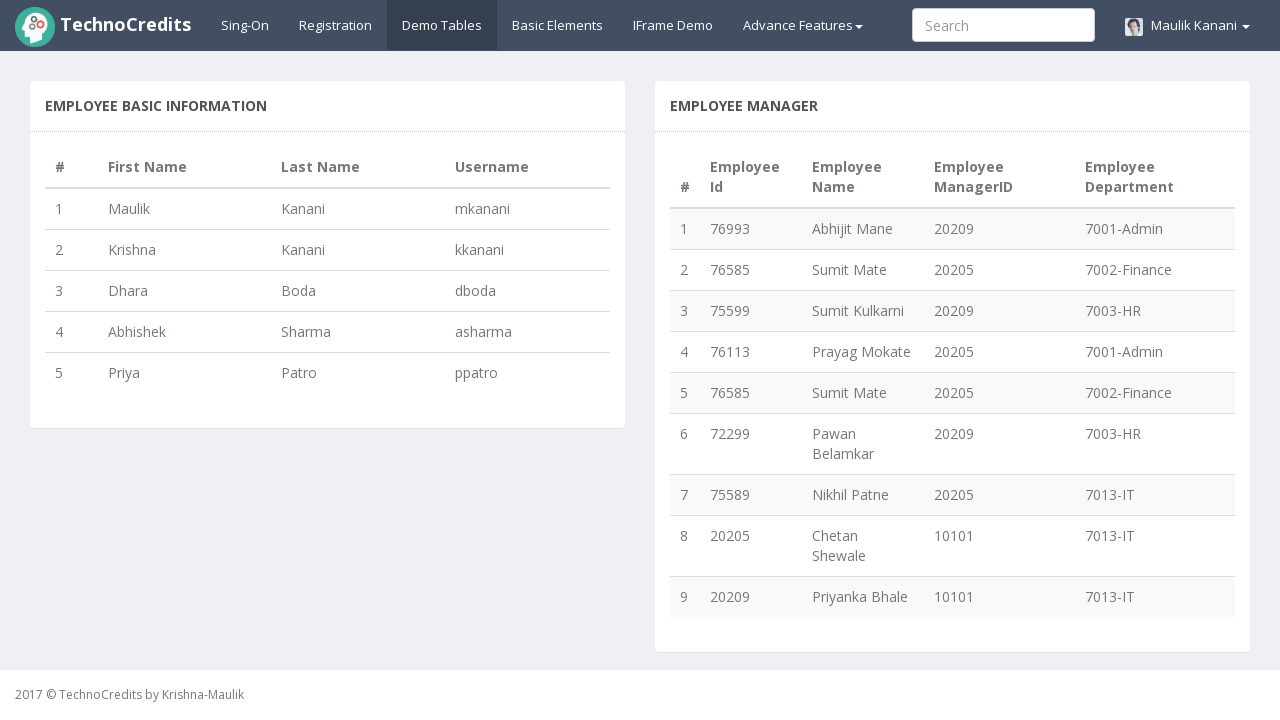

Located all column headers in table
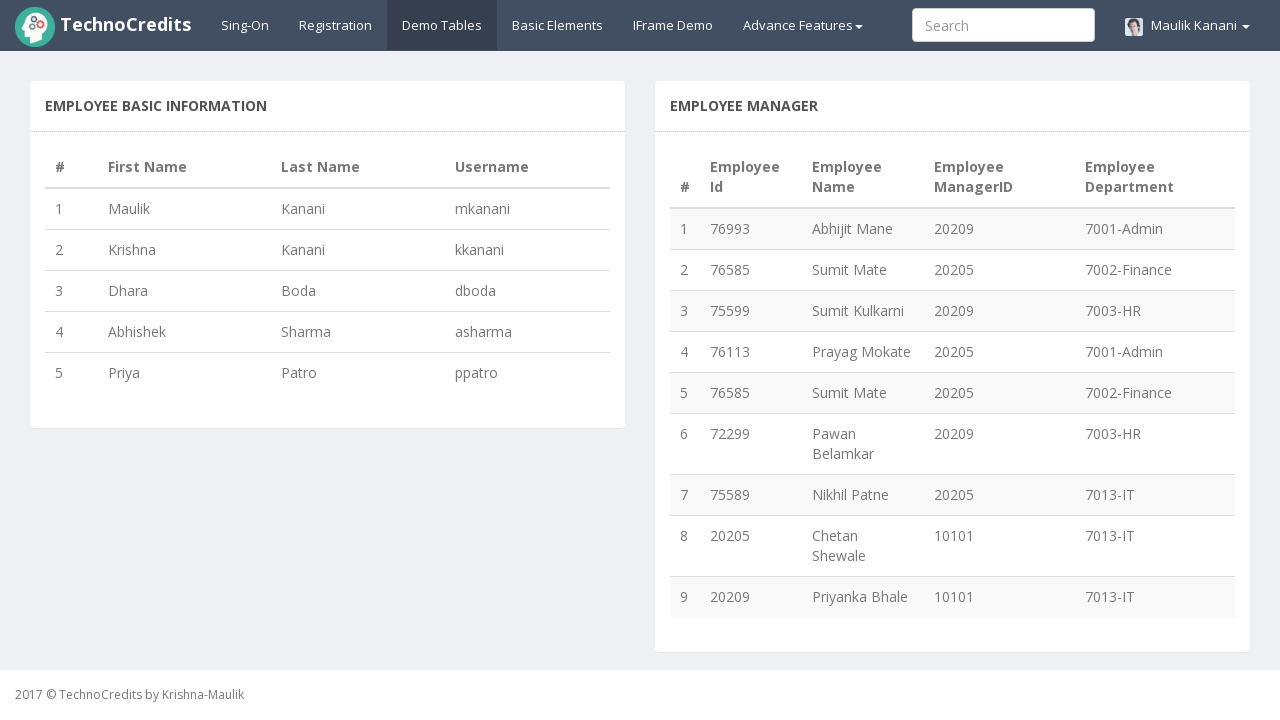

Retrieved text content of column header at index 1: '#'
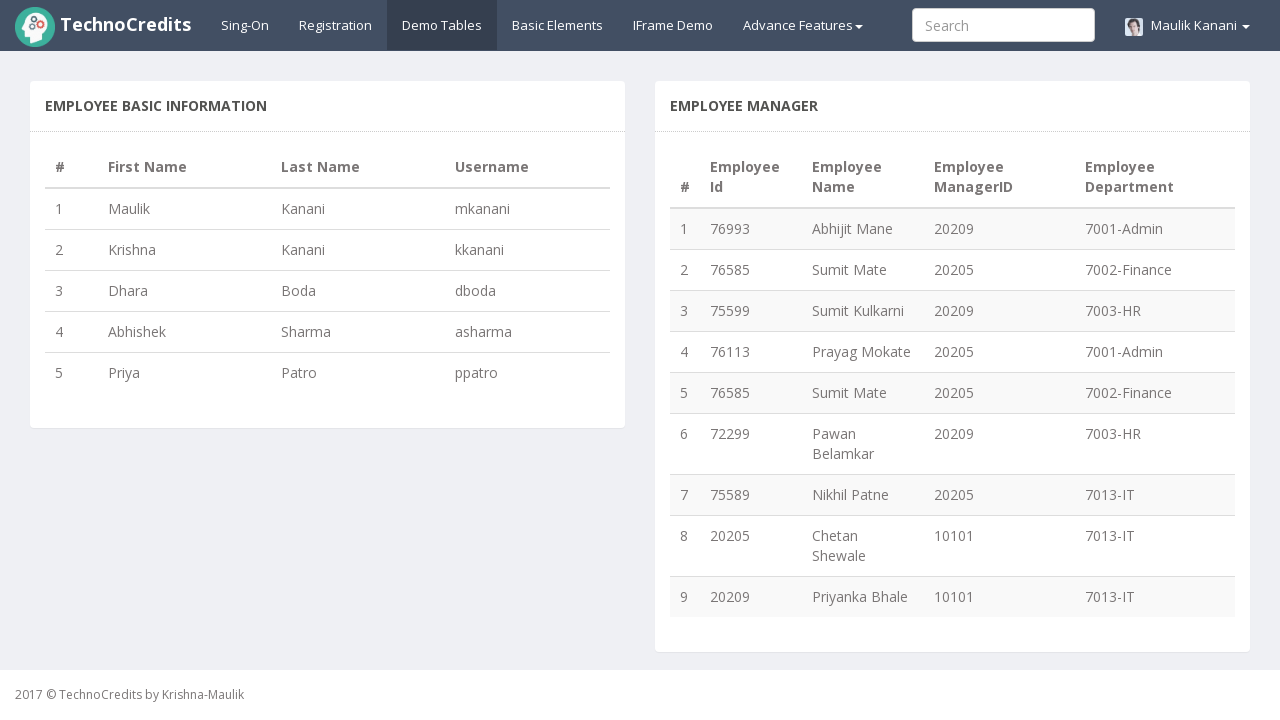

Retrieved text content of column header at index 2: 'First Name'
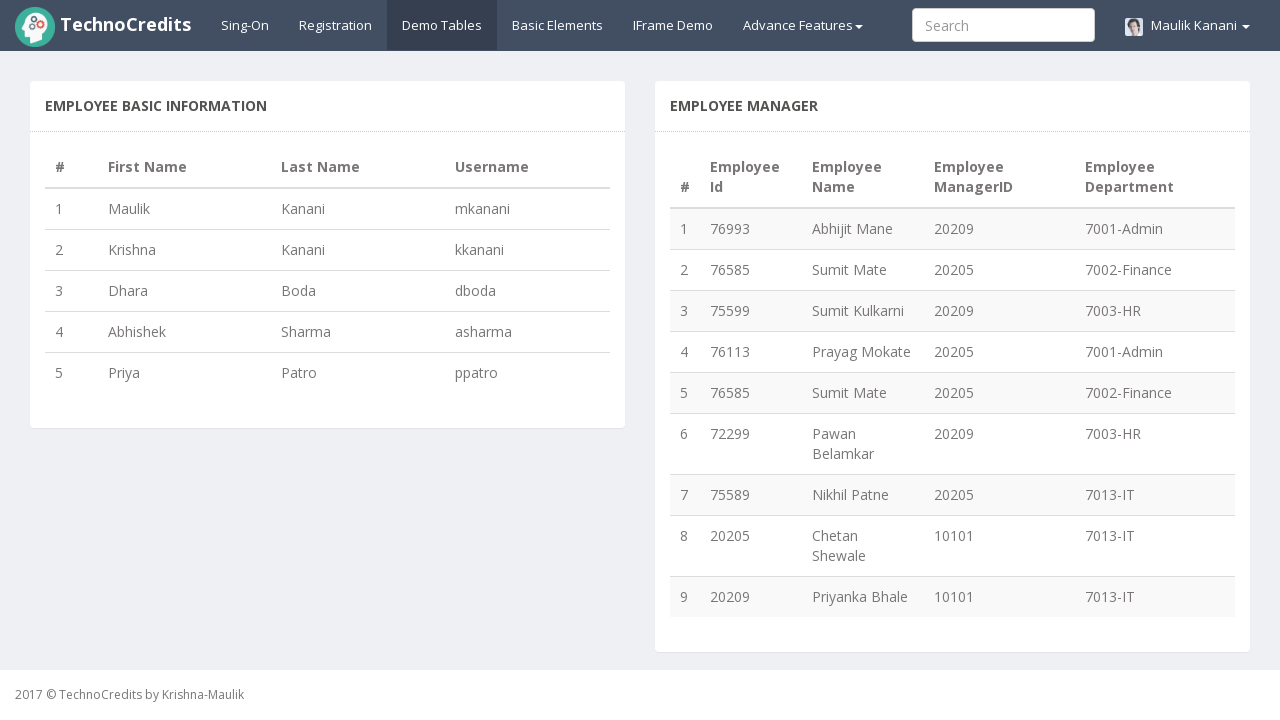

Retrieved text content of column header at index 3: 'Last Name'
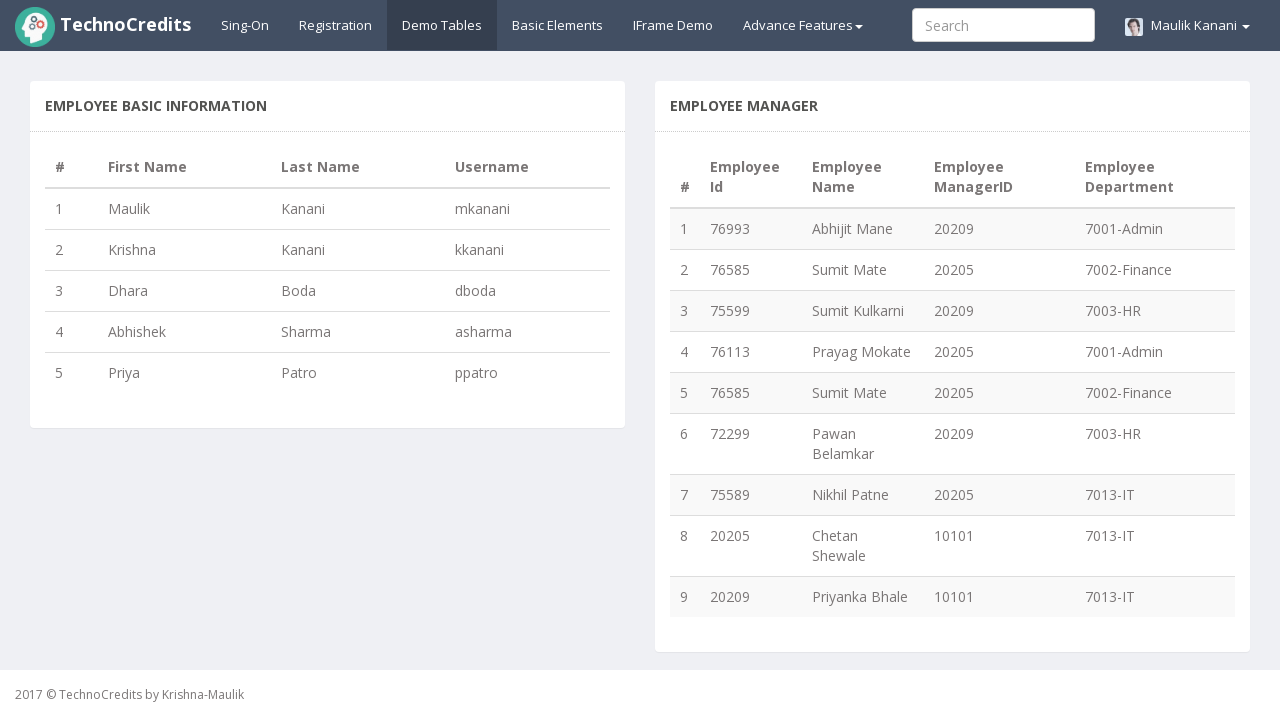

Found 'Last Name' column at index 3
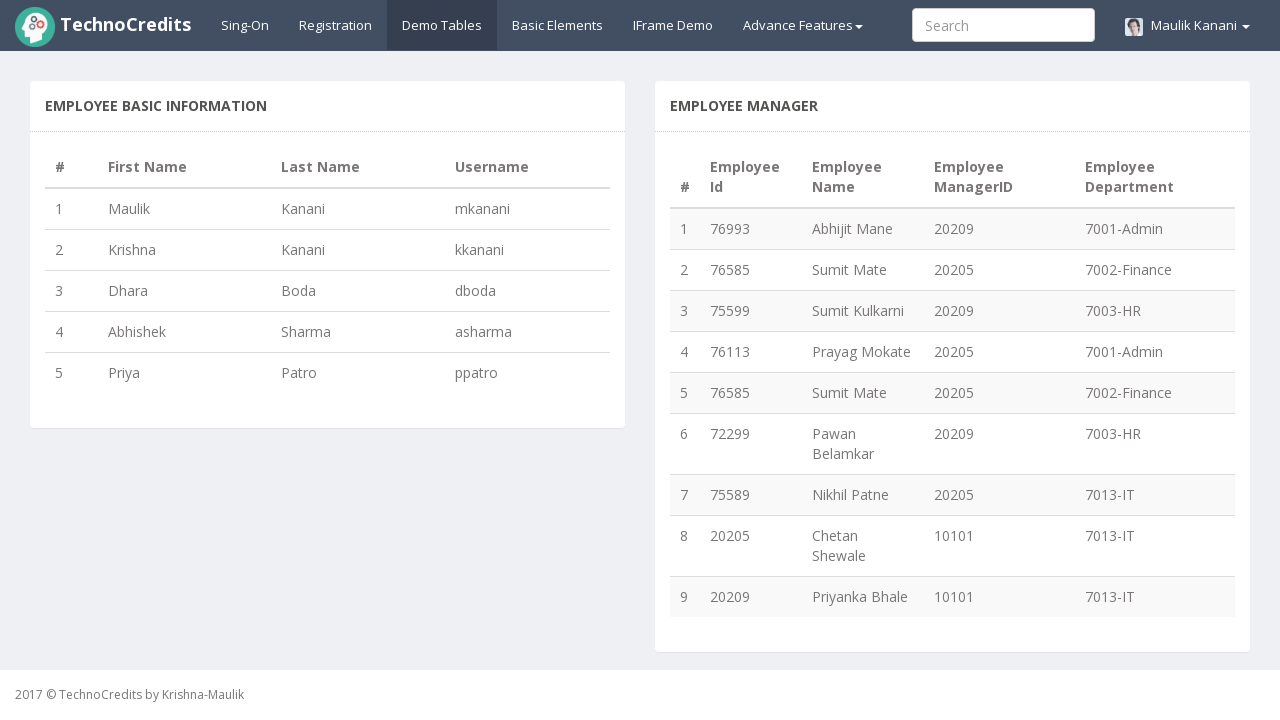

Printed result: Index of column name 'Last Name' is 3
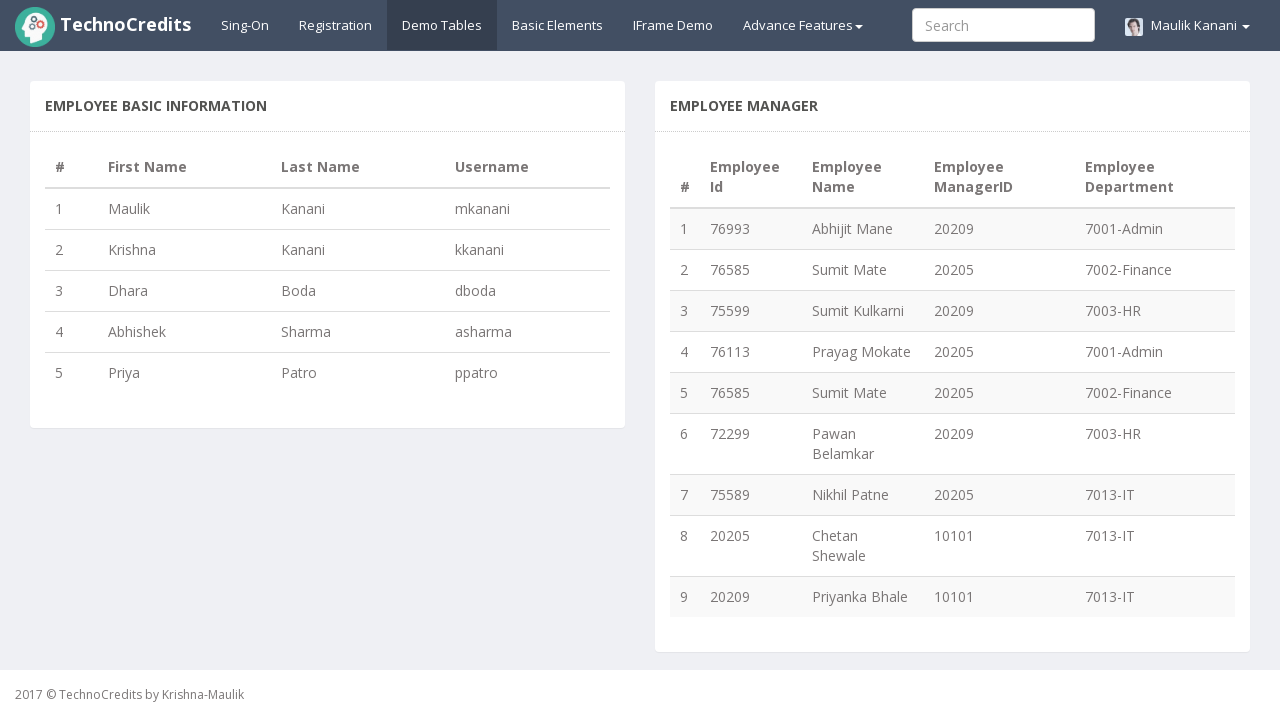

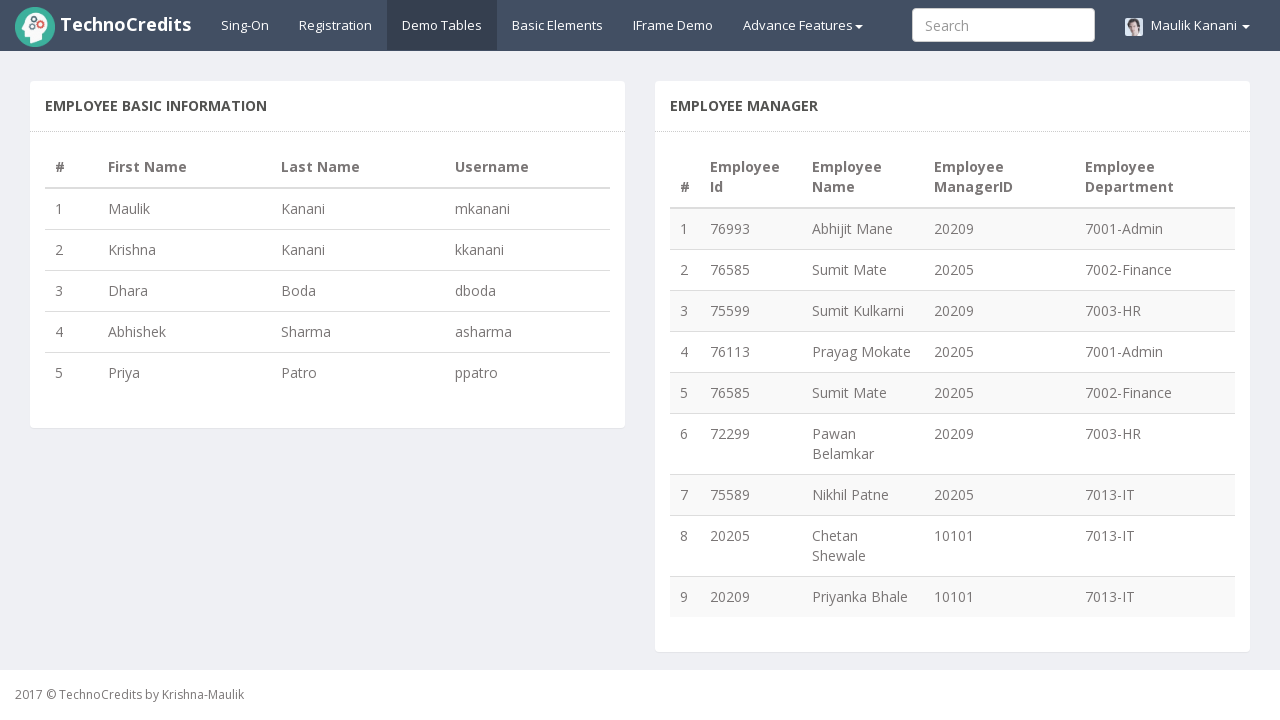